Tests keyboard operations by navigating to a keyboard operations page and filling out a form with name, email, and phone number fields using keyboard actions including TAB key navigation

Starting URL: https://web-locators-static-site-qa.vercel.app

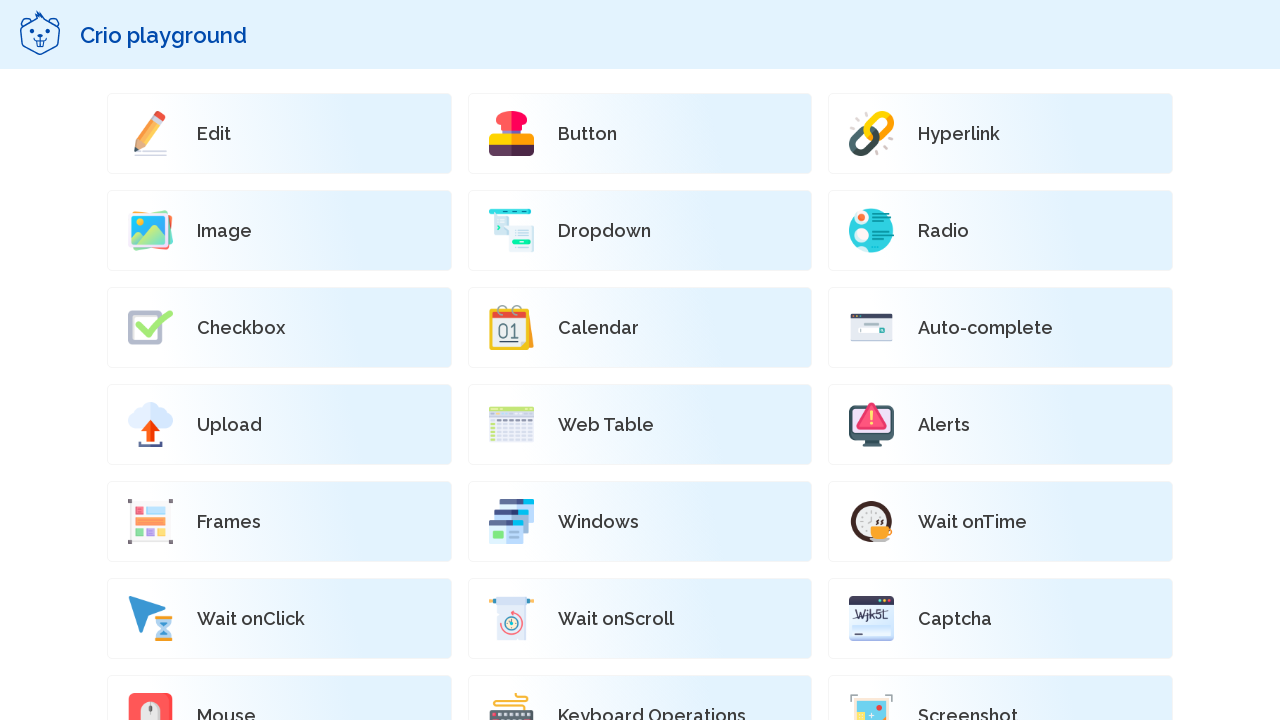

Clicked on Keyboard Operations link at (640, 680) on a[href='/Keyboard Operations']
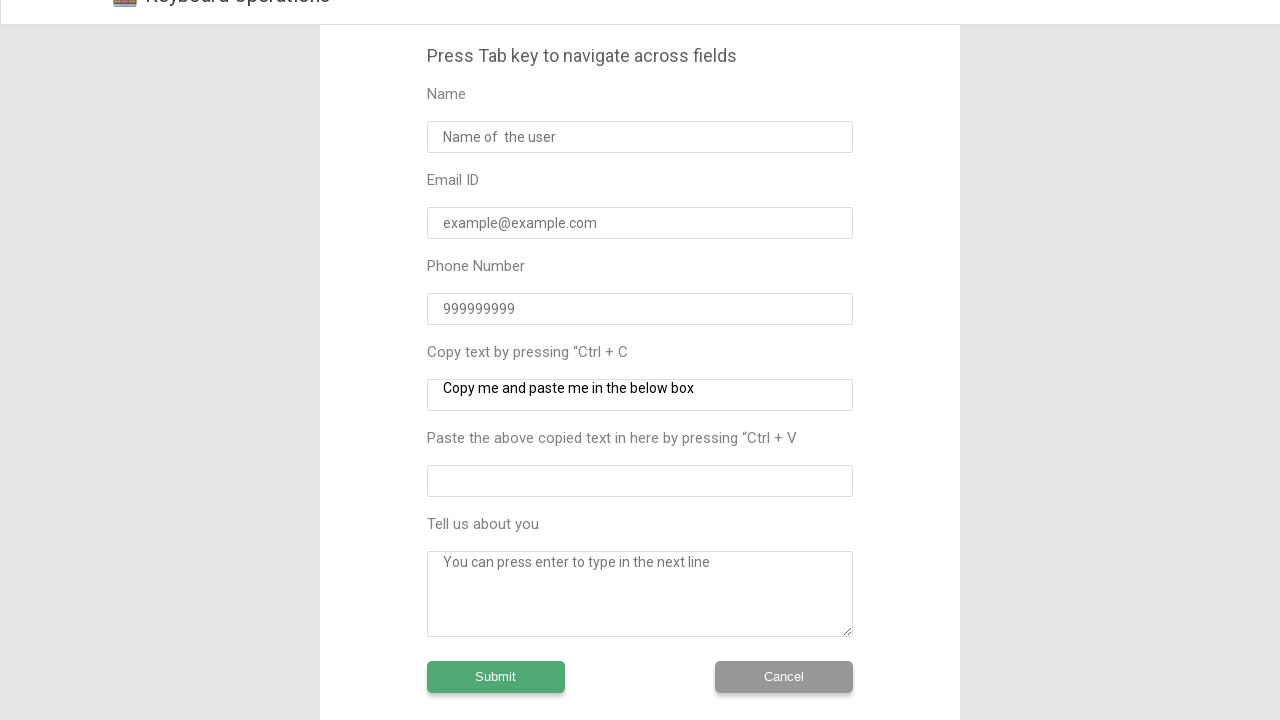

Keyboard Operations page loaded with name input field visible
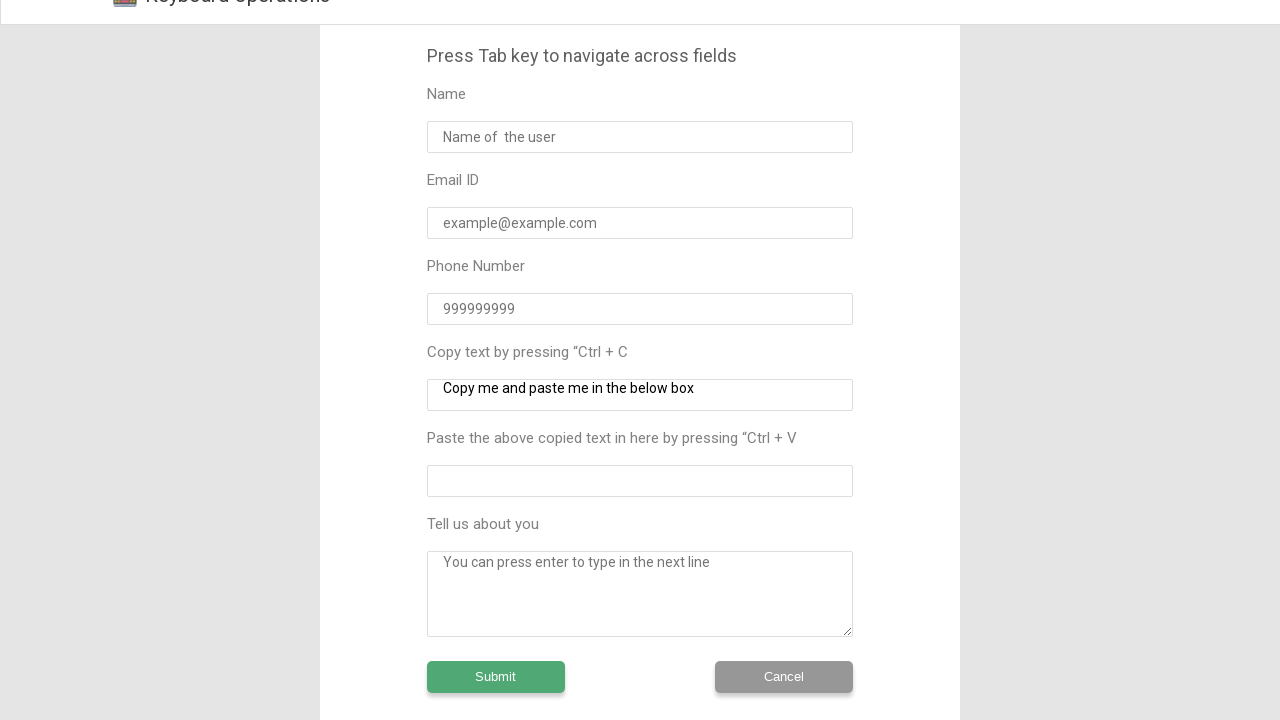

Filled name field with 'johnsmith' on input[placeholder='Name of  the user']
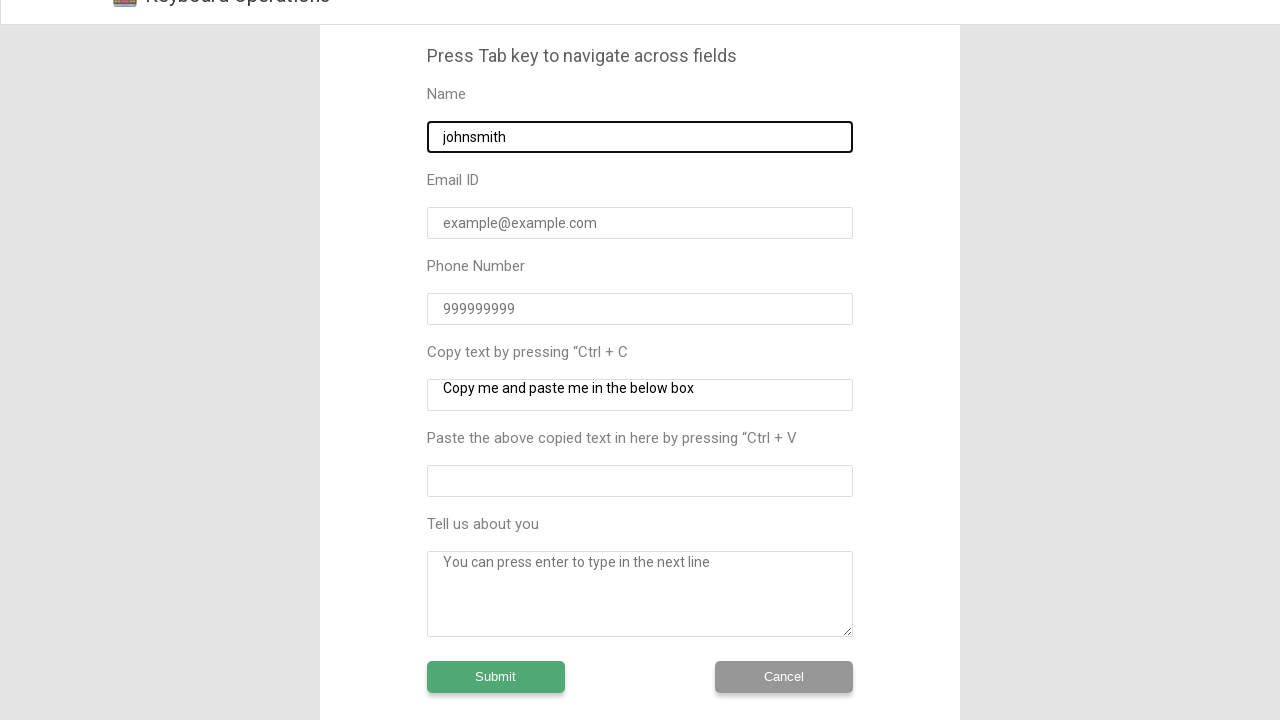

Pressed TAB key to navigate to email field
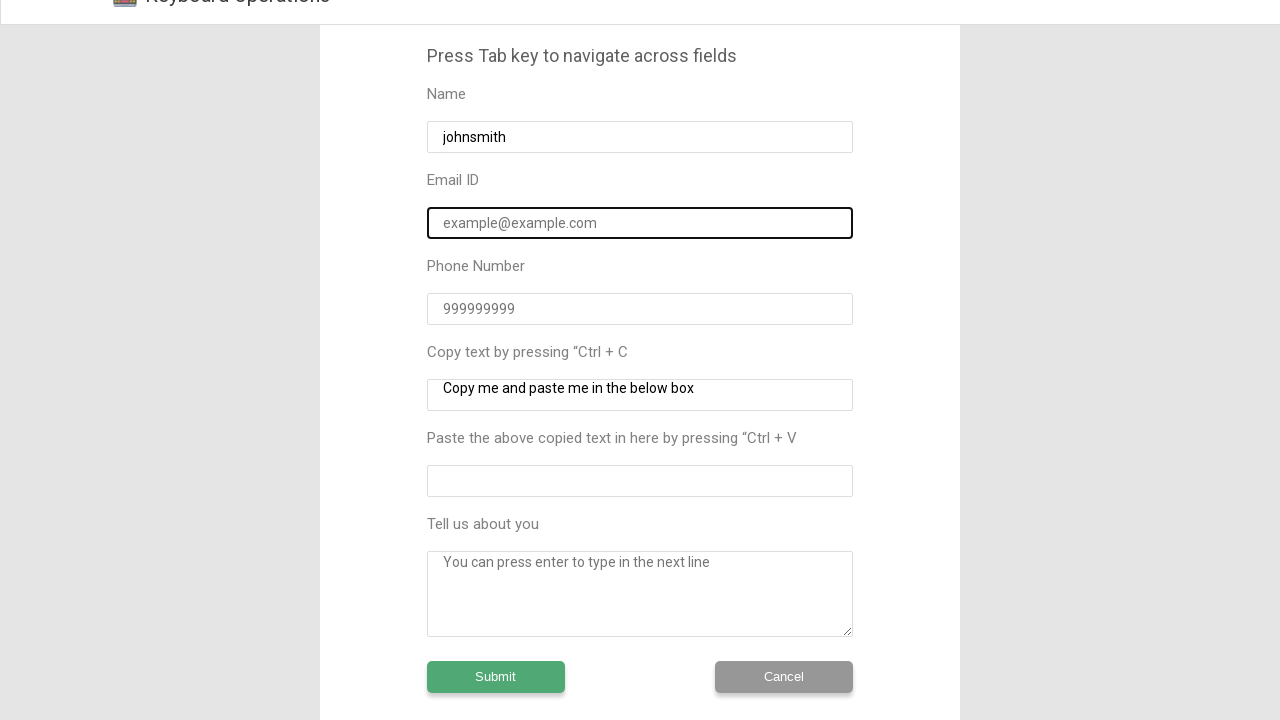

Filled email field with 'johnsmith@gmail.com' on input[placeholder='example@example.com']
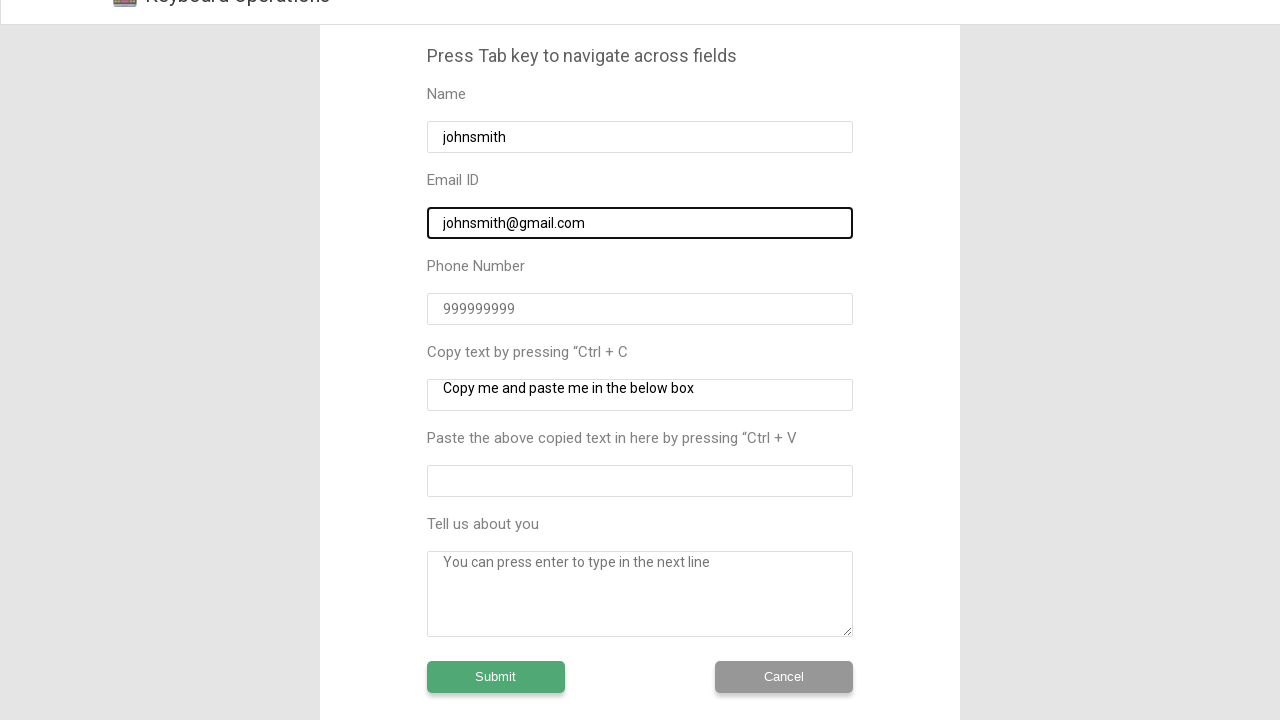

Pressed TAB key to navigate to phone number field
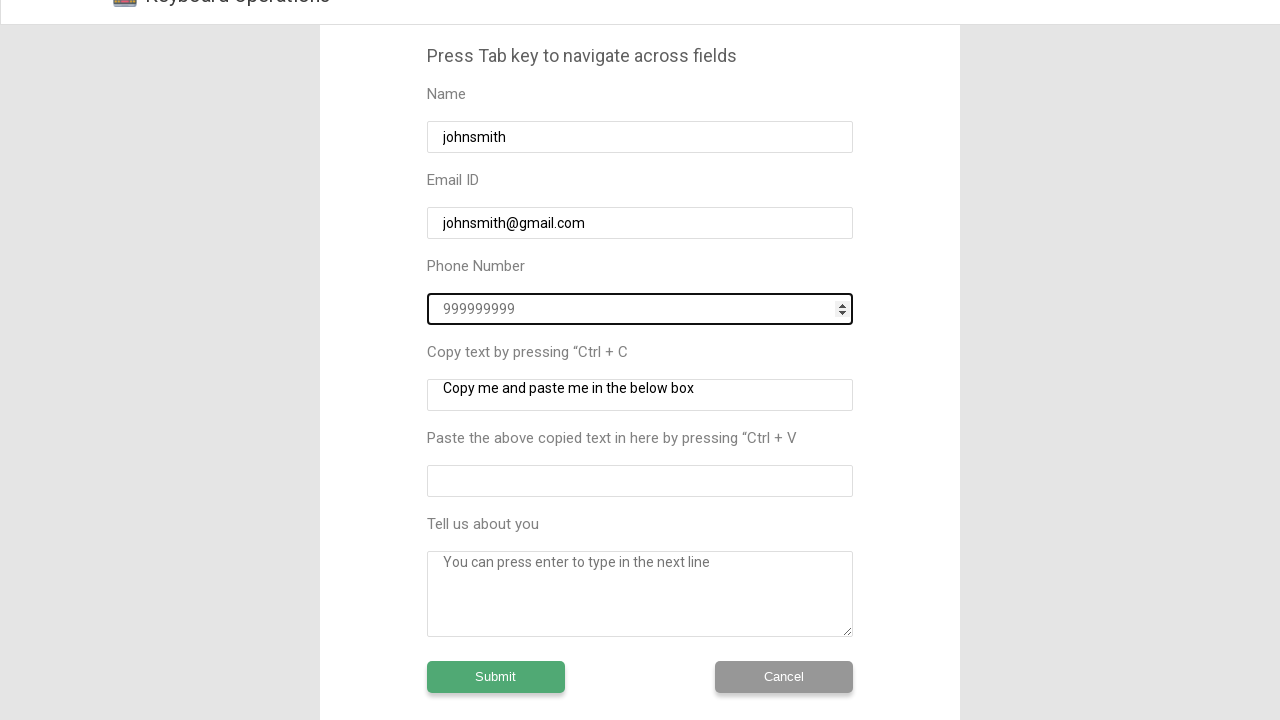

Filled phone number field with '5551234567' on input[placeholder='999999999']
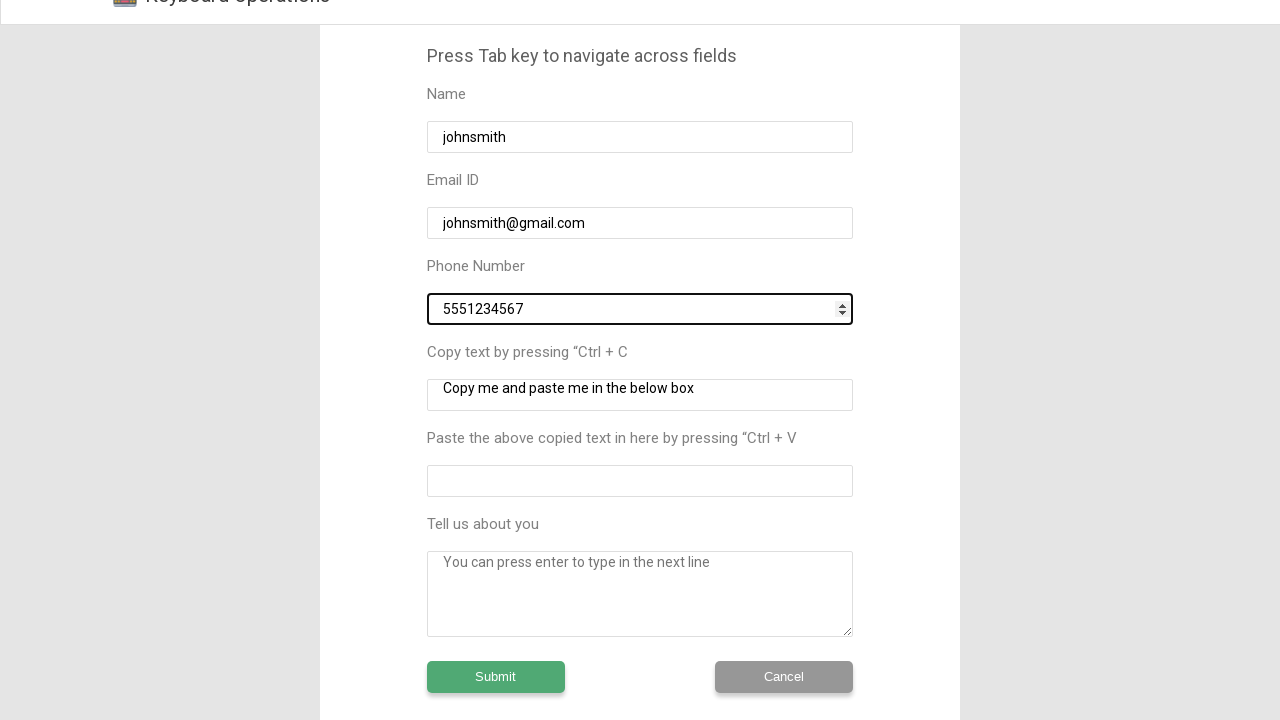

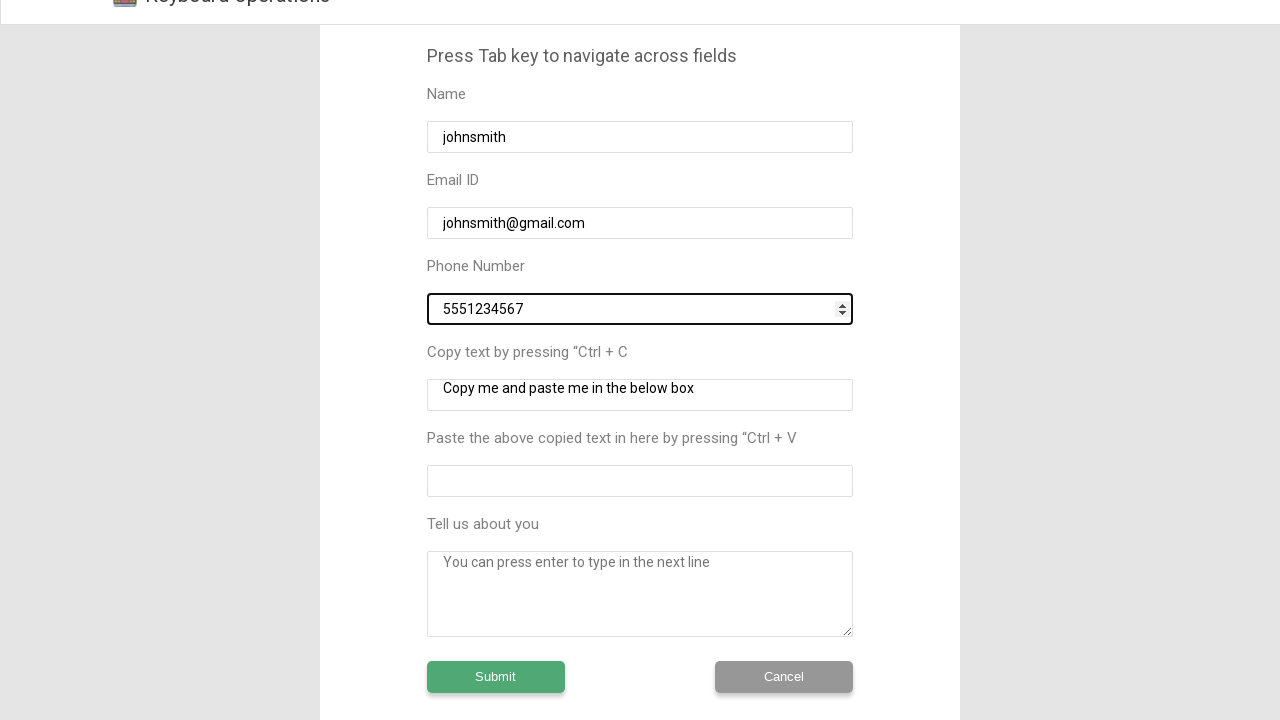